Tests the BlazeDemo flight booking flow by selecting departure and destination cities, choosing a flight, and filling in passenger details to complete the purchase

Starting URL: https://blazedemo.com/

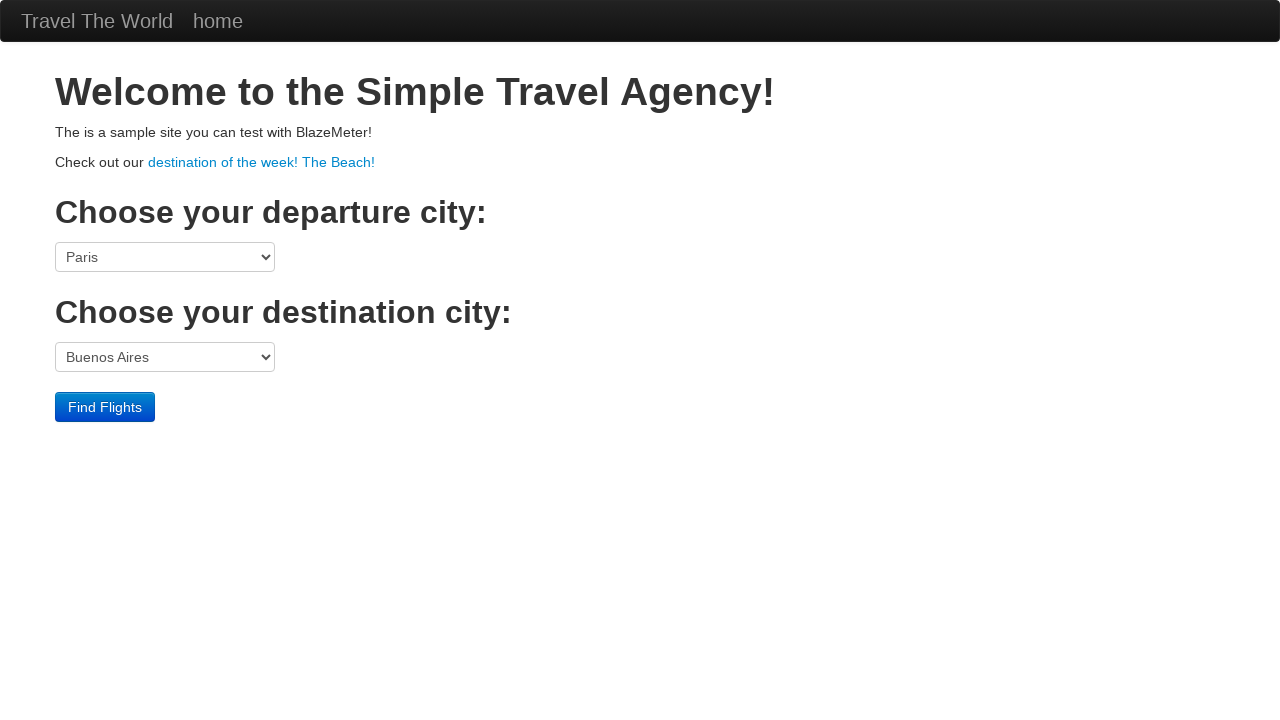

Clicked departure city dropdown at (165, 257) on select[name='fromPort']
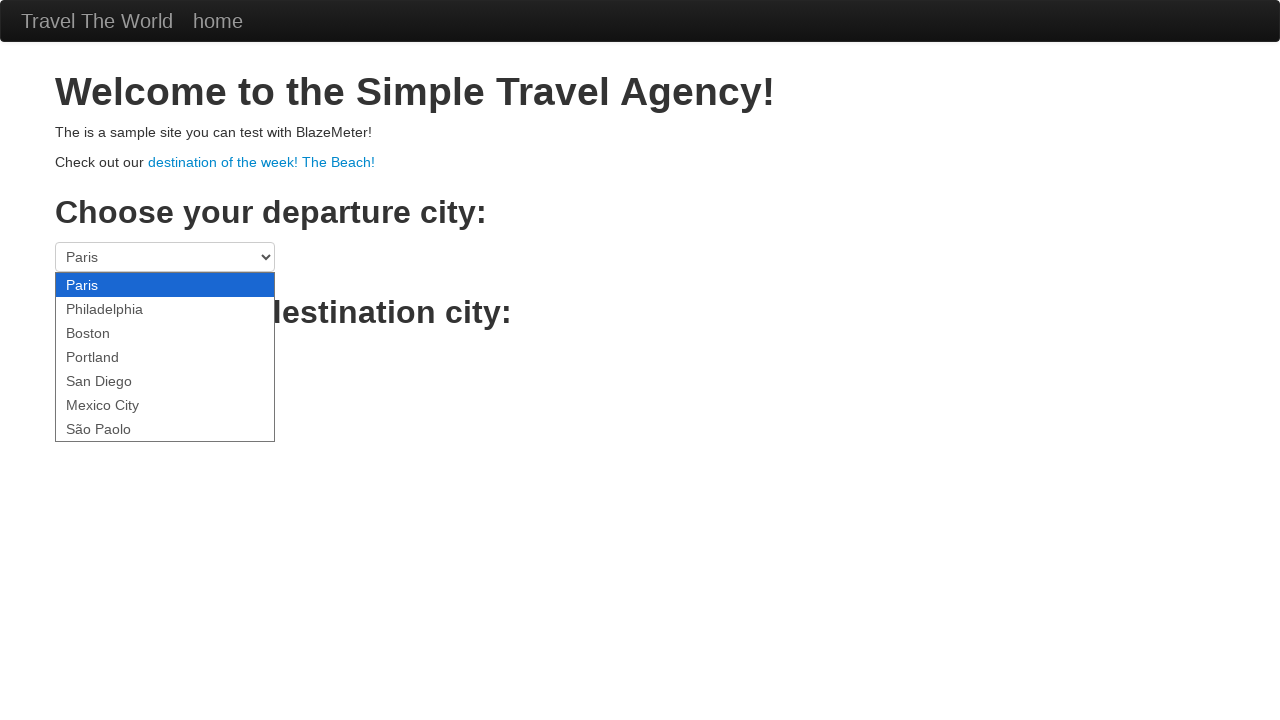

Selected Portland as departure city on select[name='fromPort']
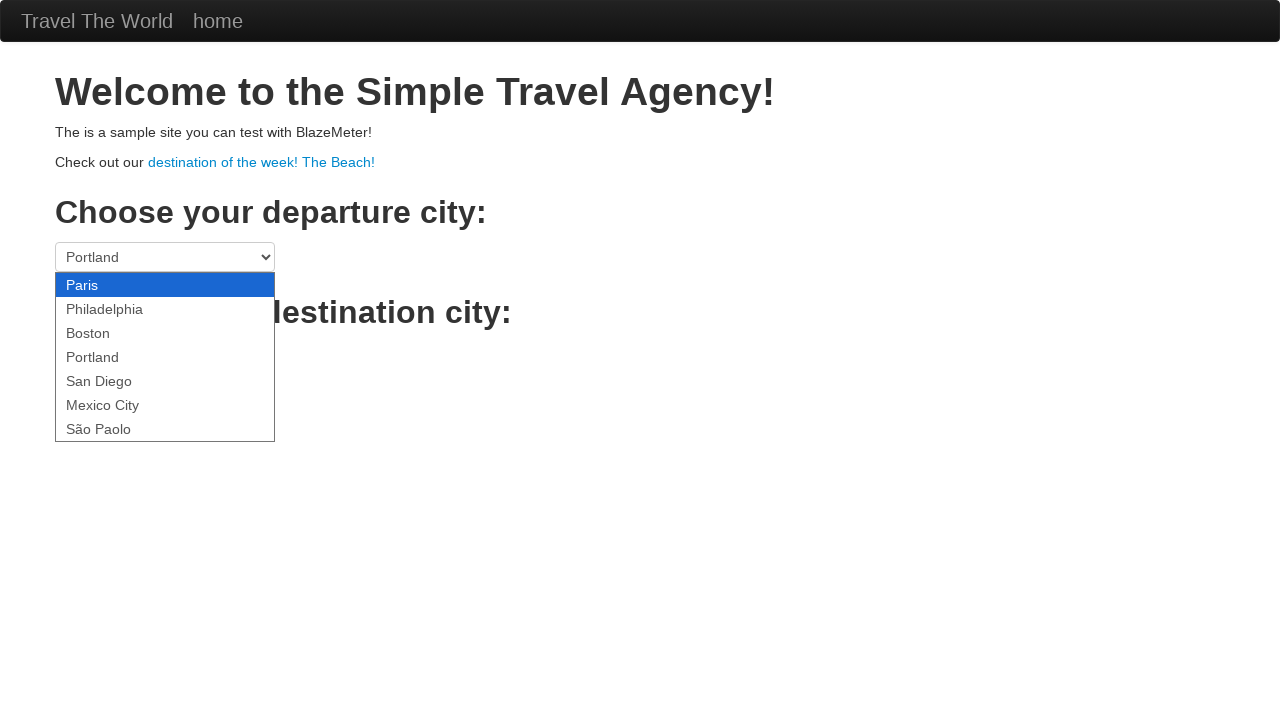

Clicked destination city dropdown at (165, 357) on select[name='toPort']
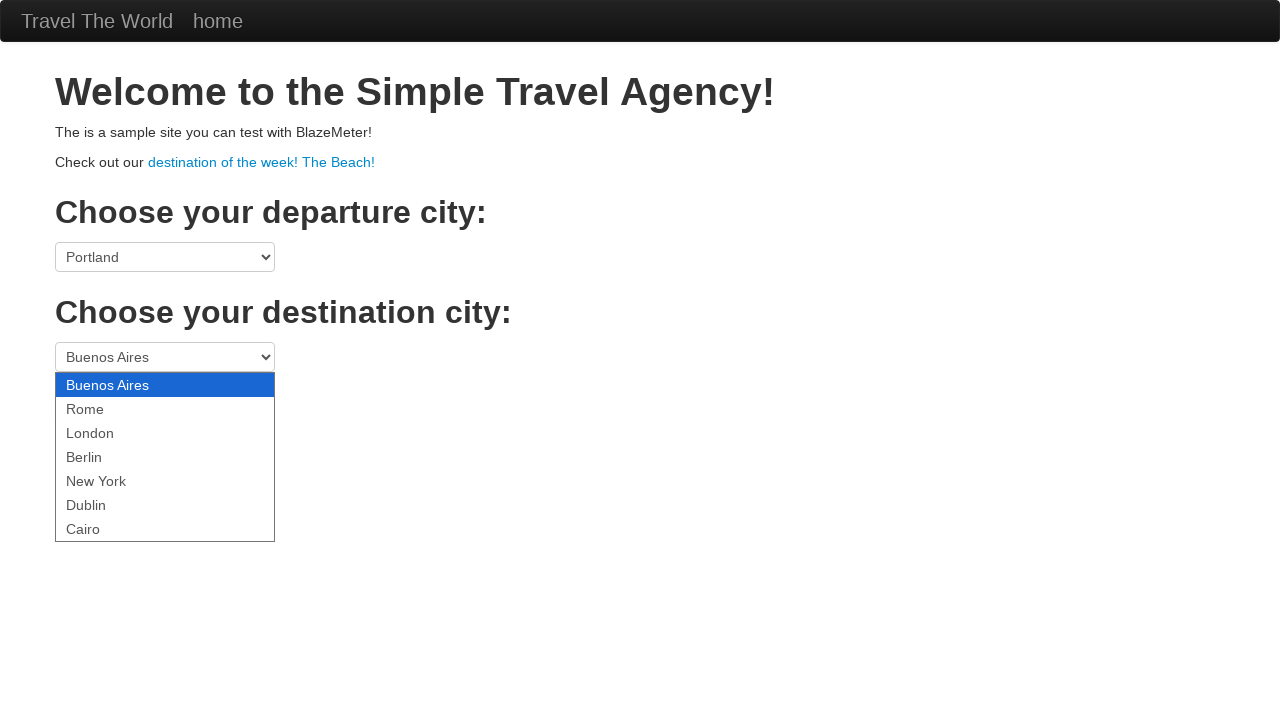

Selected Dublin as destination city on select[name='toPort']
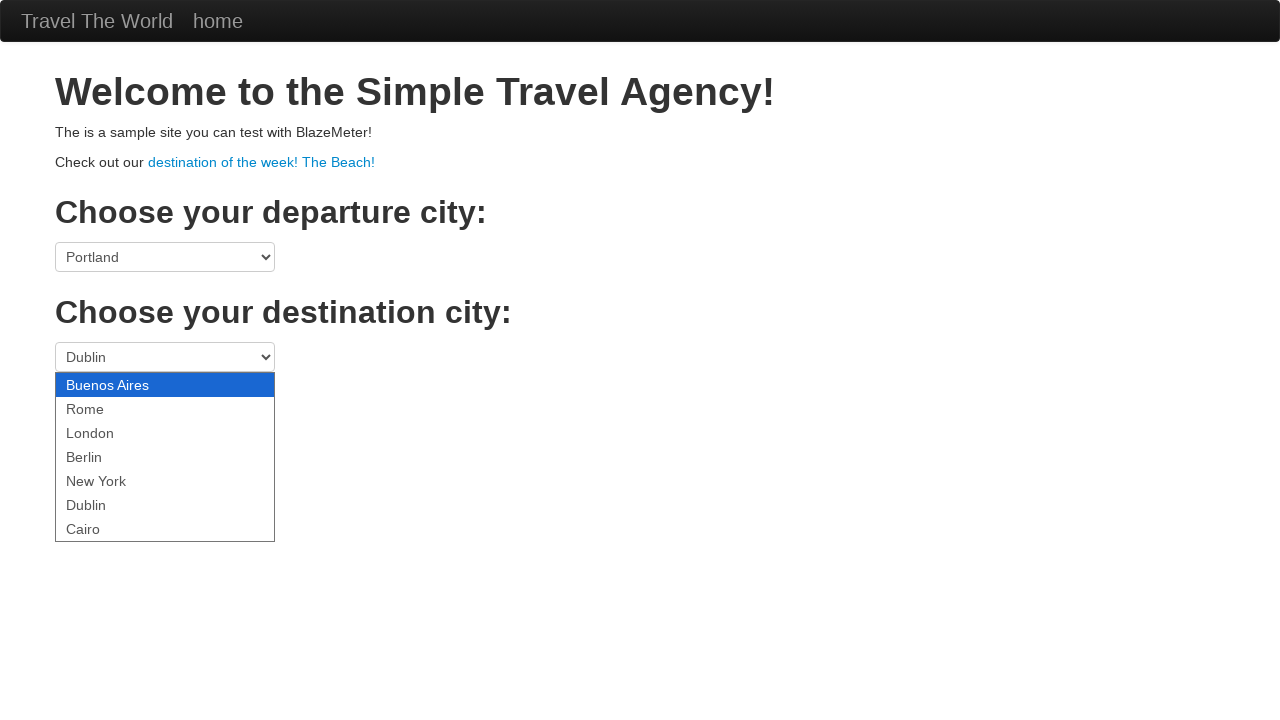

Clicked Find Flights button to search for available flights at (105, 407) on .btn-primary
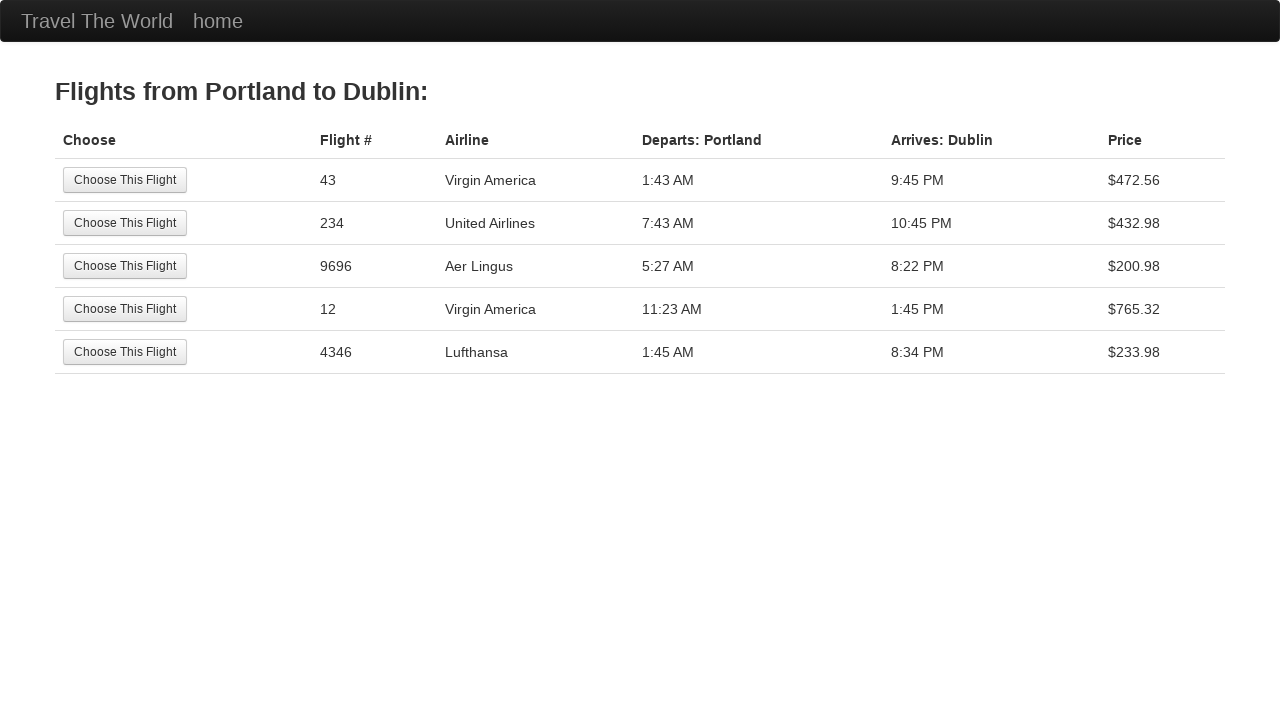

Selected the 4th flight from available options at (125, 309) on tr:nth-child(4) .btn
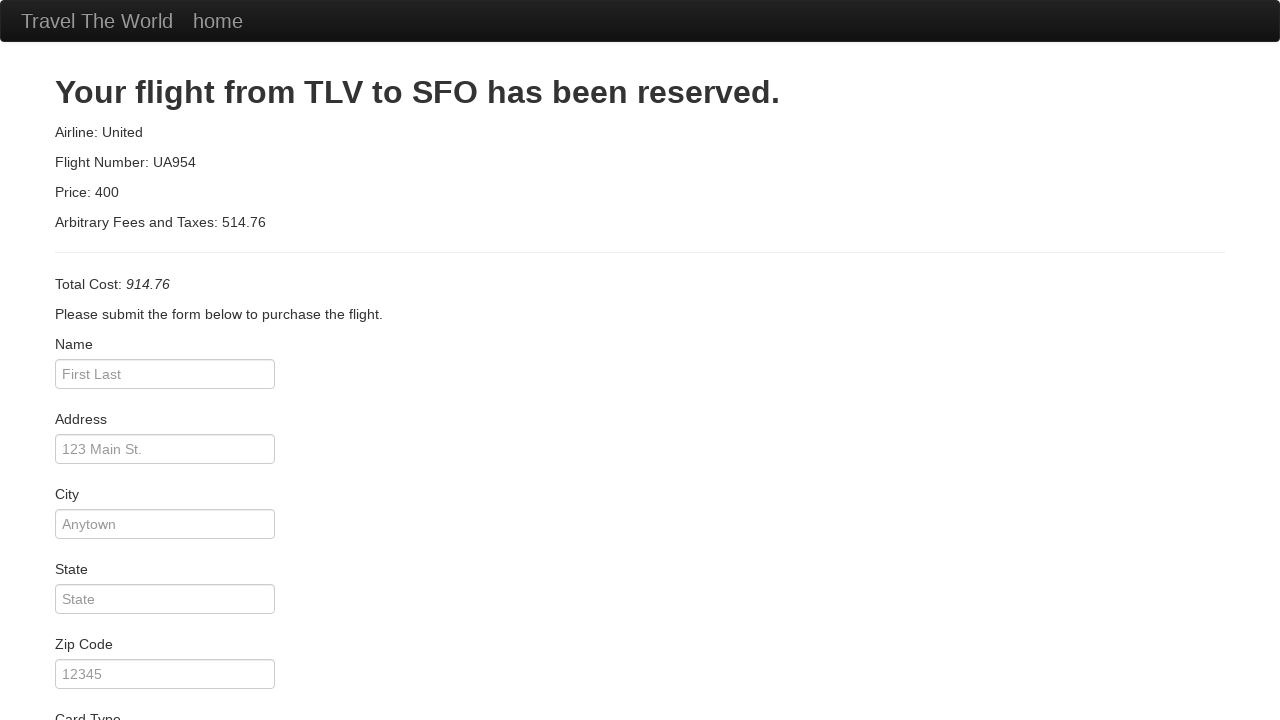

Clicked passenger name input field at (165, 374) on #inputName
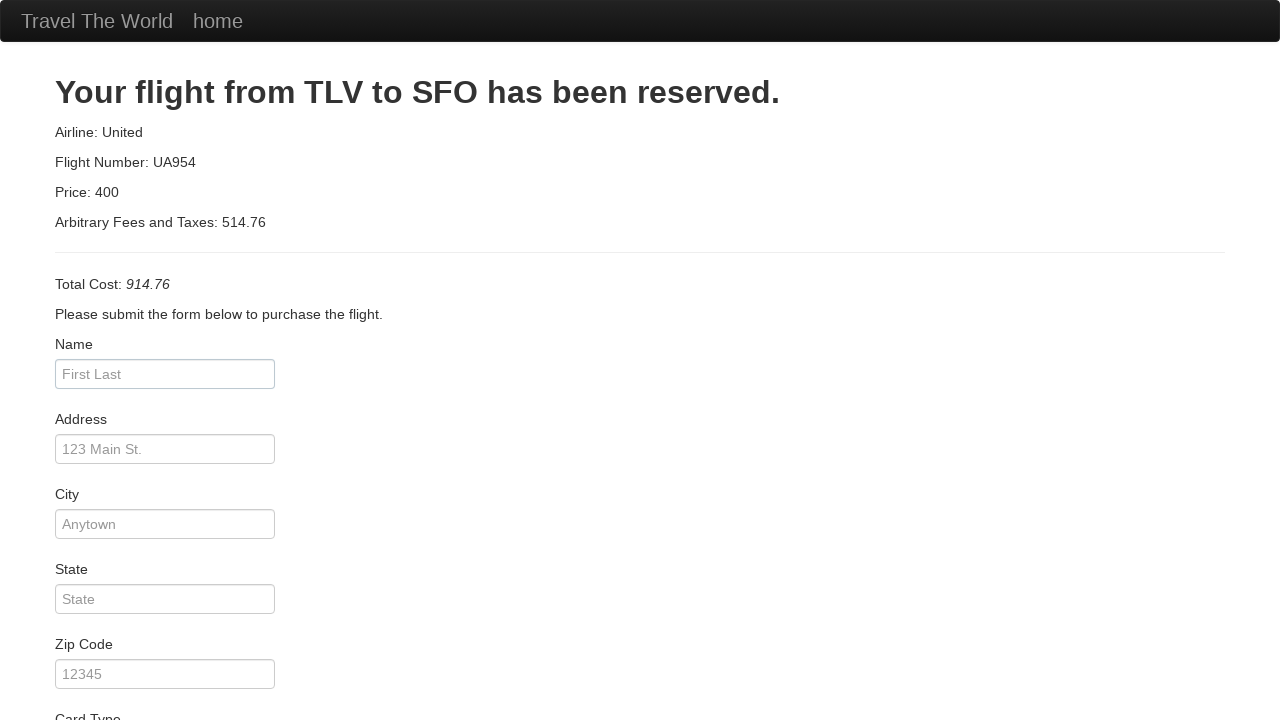

Entered passenger name 'Maria' on #inputName
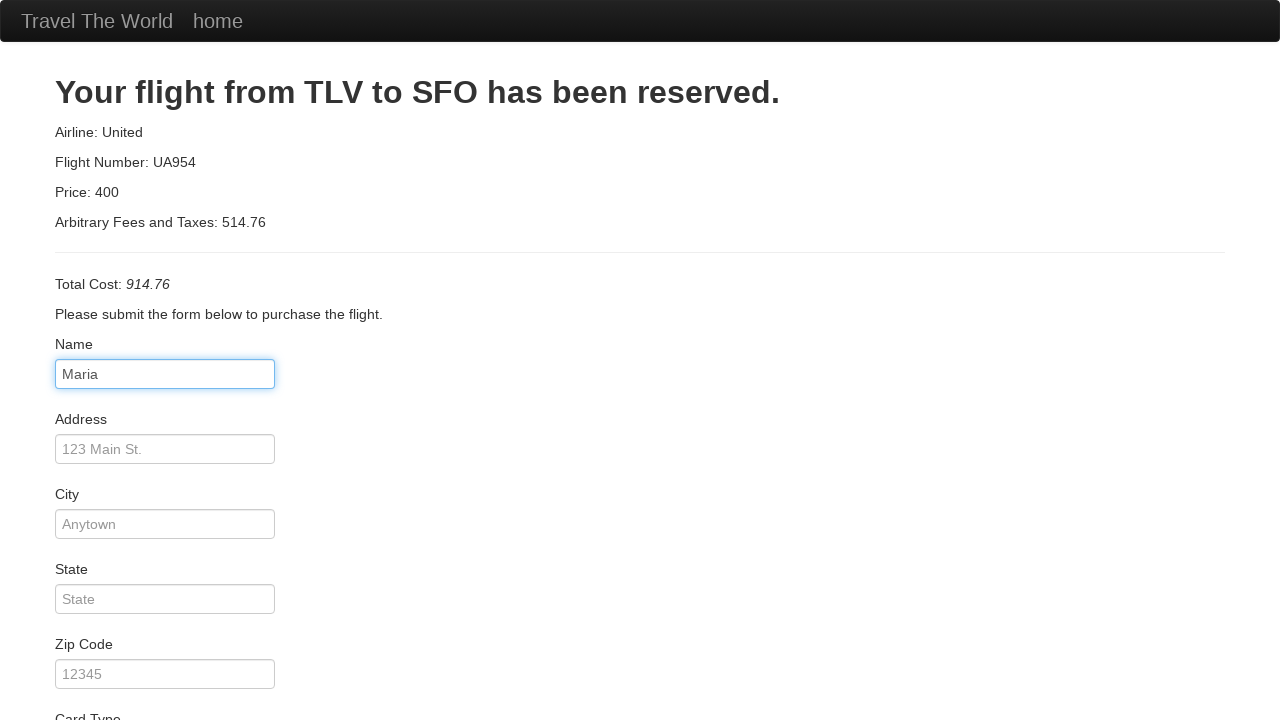

Clicked address input field at (165, 449) on #address
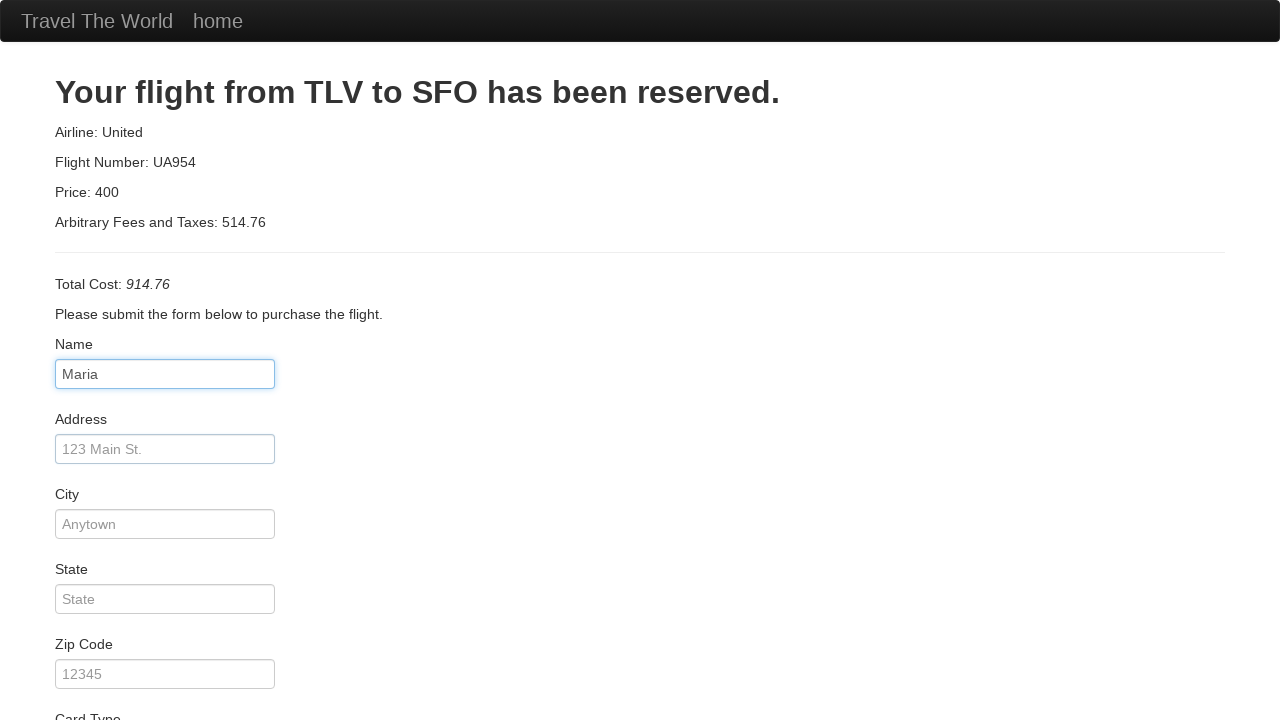

Entered address '123' on #address
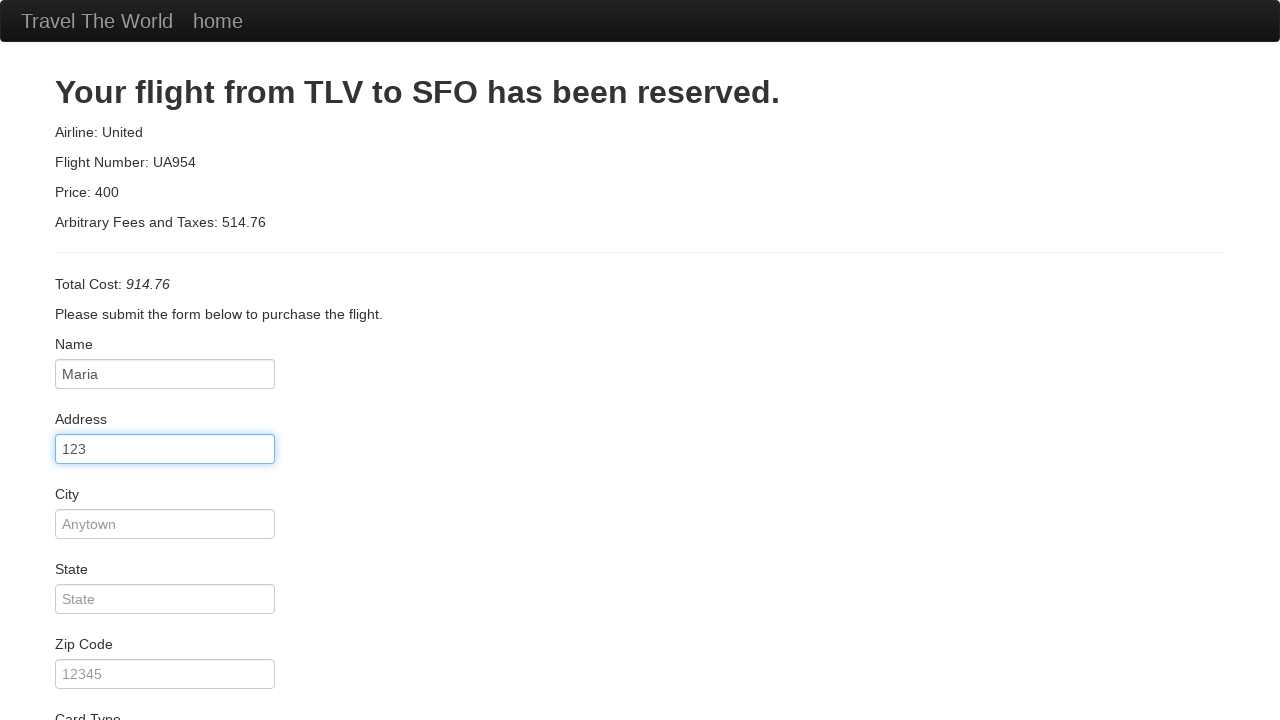

Clicked credit card year input field at (165, 530) on #creditCardYear
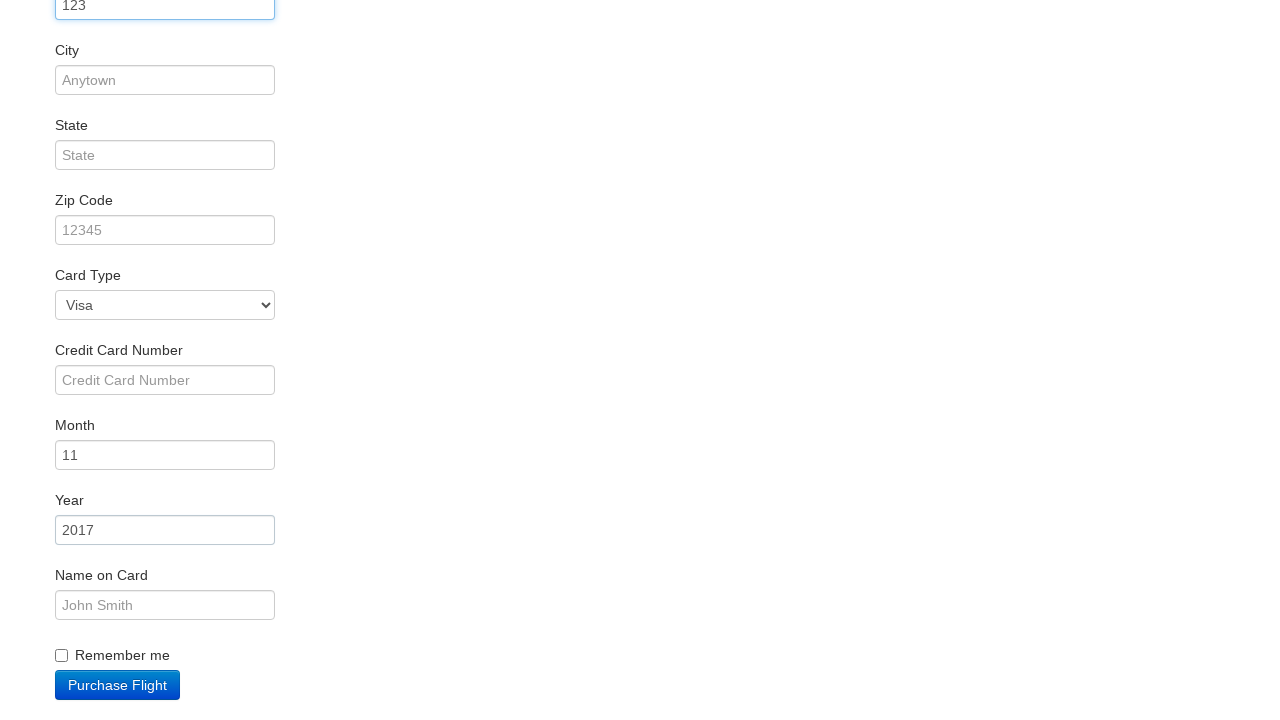

Entered credit card year '2018' on #creditCardYear
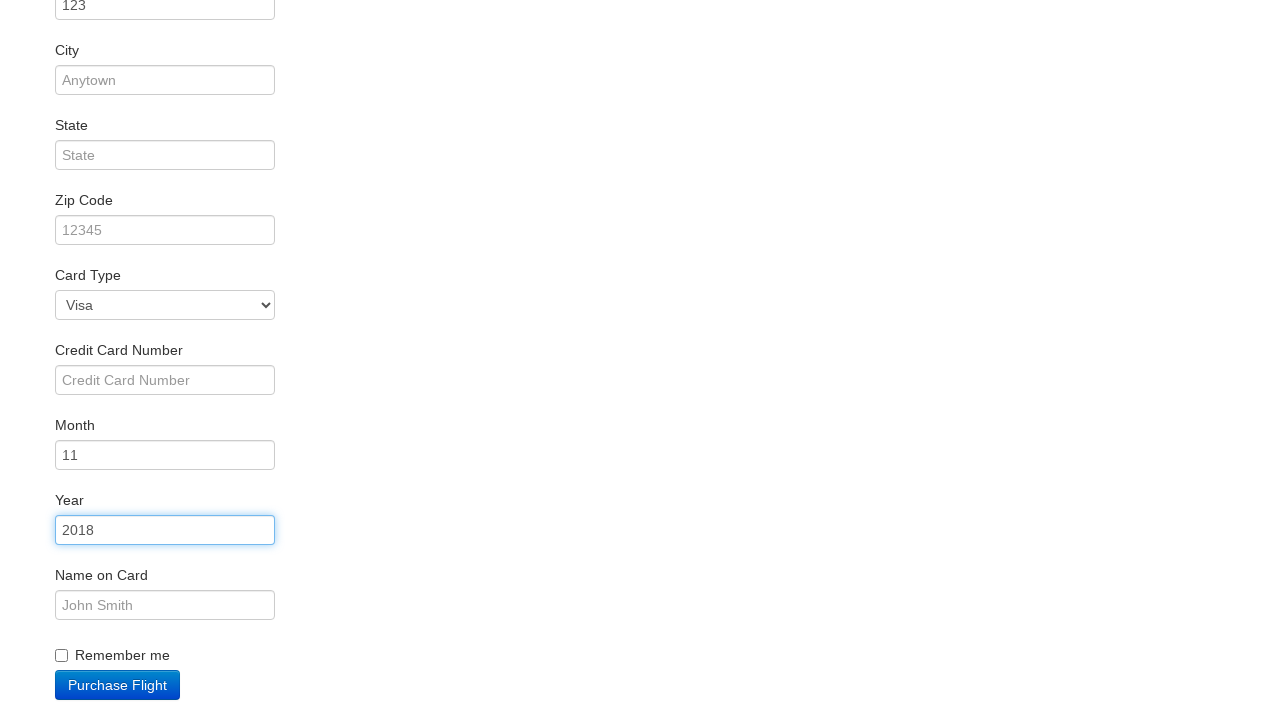

Clicked button to submit purchase at (118, 685) on .btn-primary
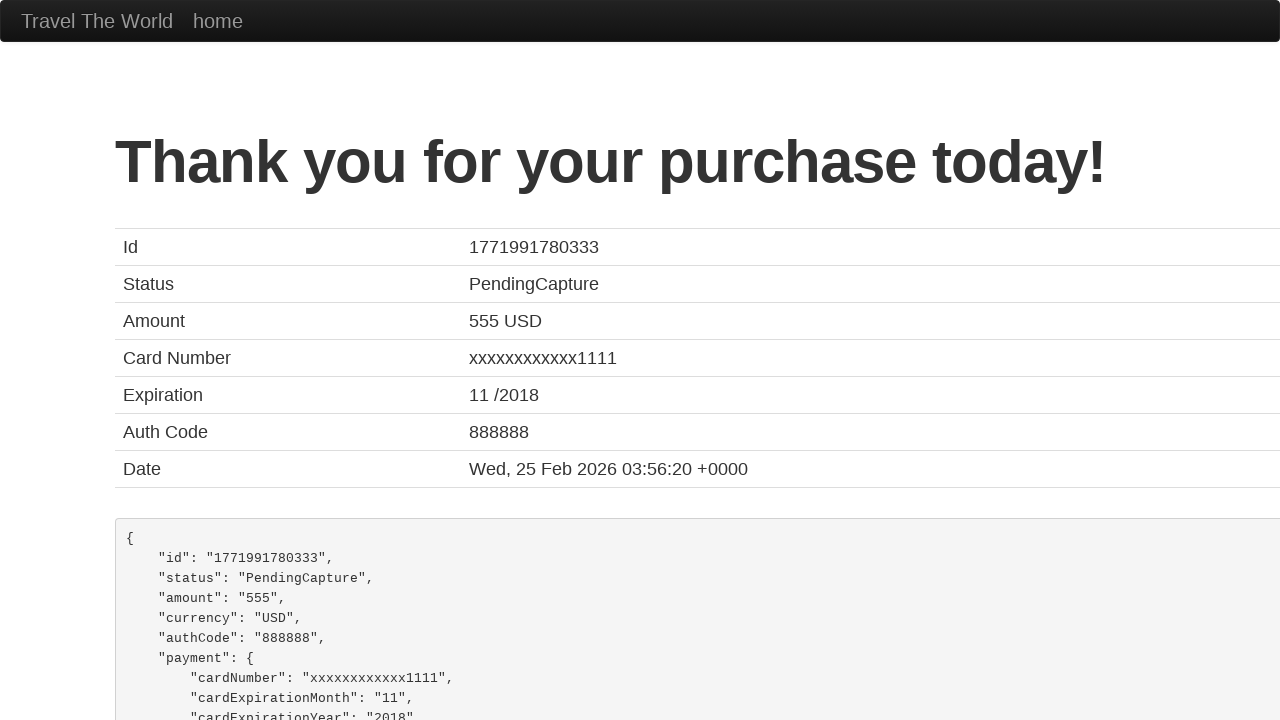

Waited for page to load after submission
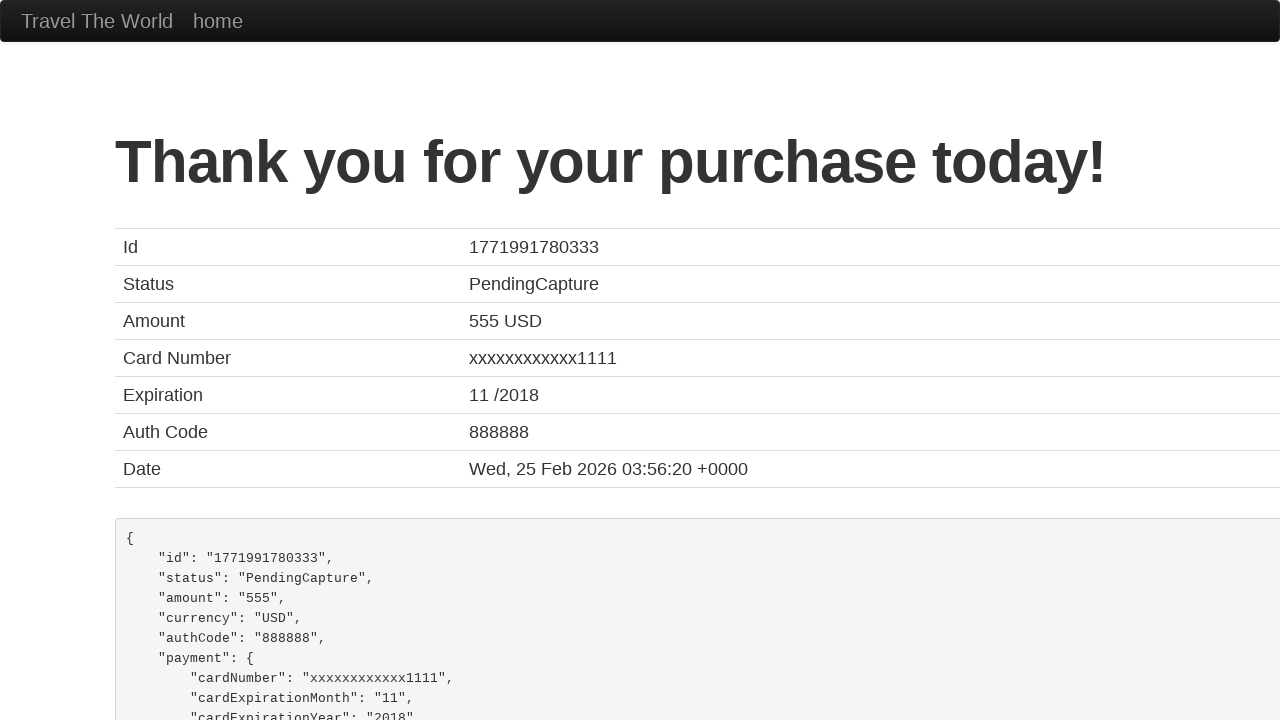

Verified confirmation page title is 'BlazeDemo Confirmation'
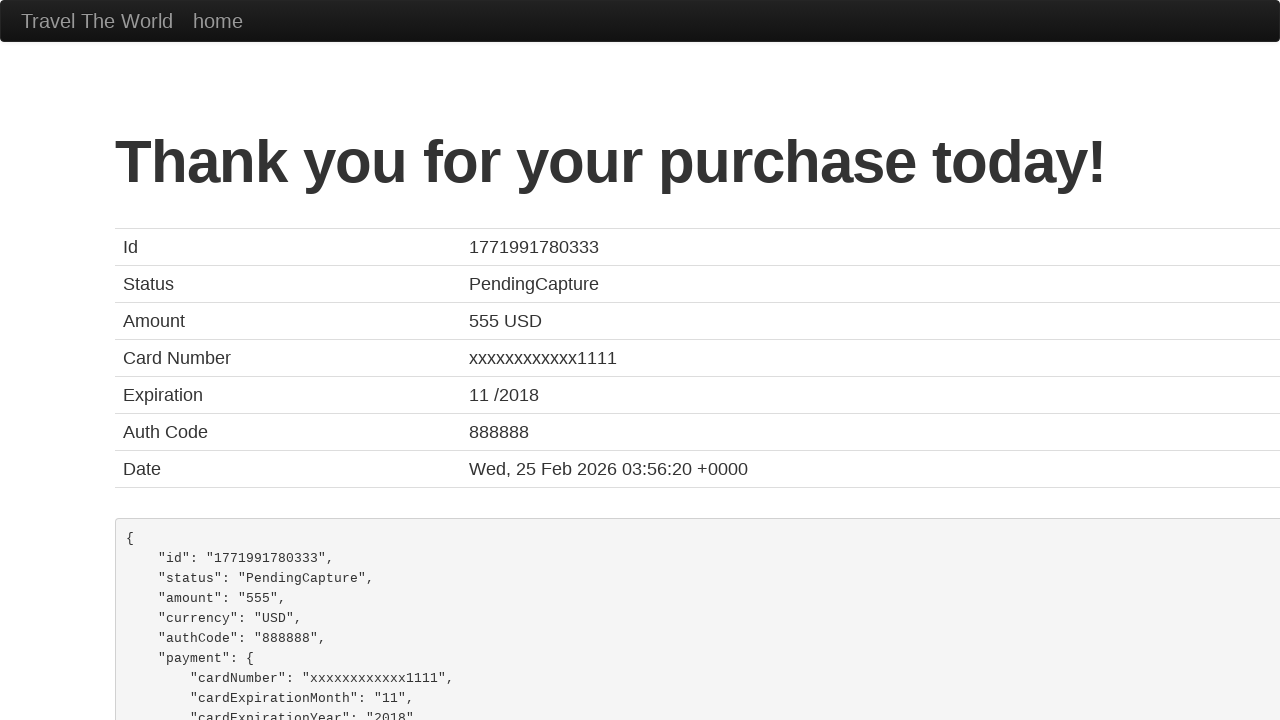

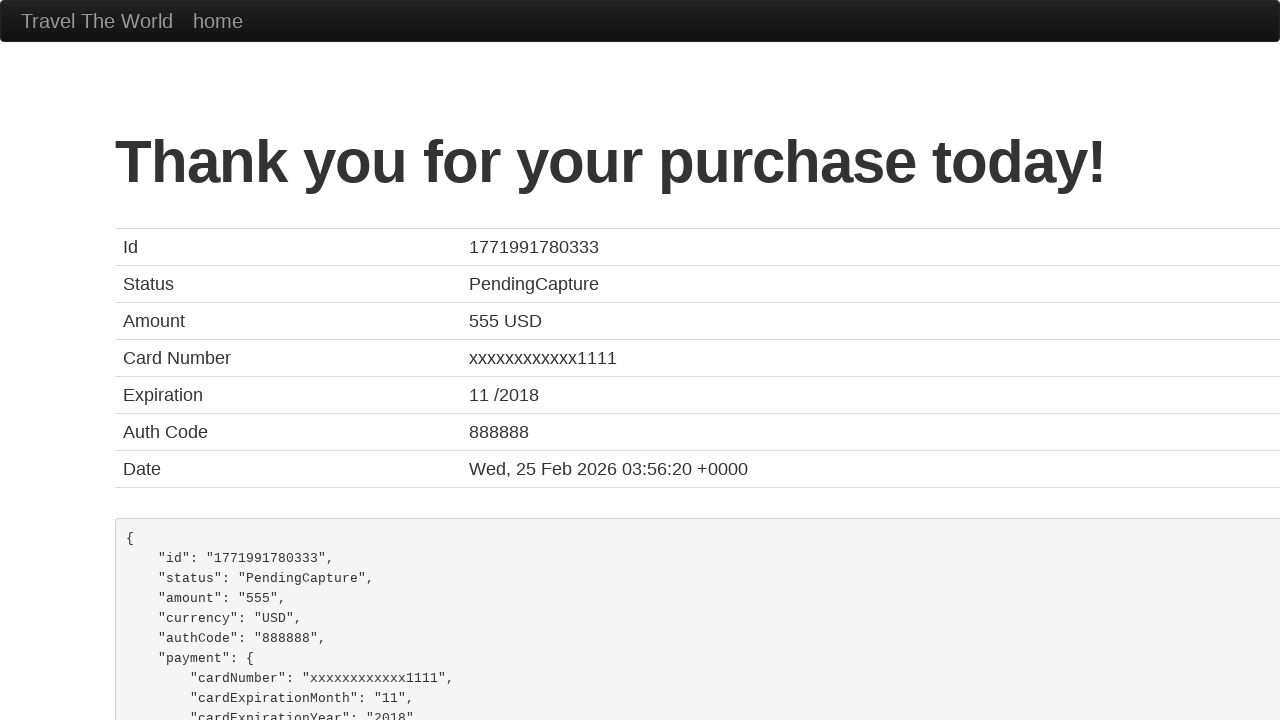